Tests the right-click (context menu) button functionality by performing a right-click action and verifying the success message appears

Starting URL: https://demoqa.com/buttons

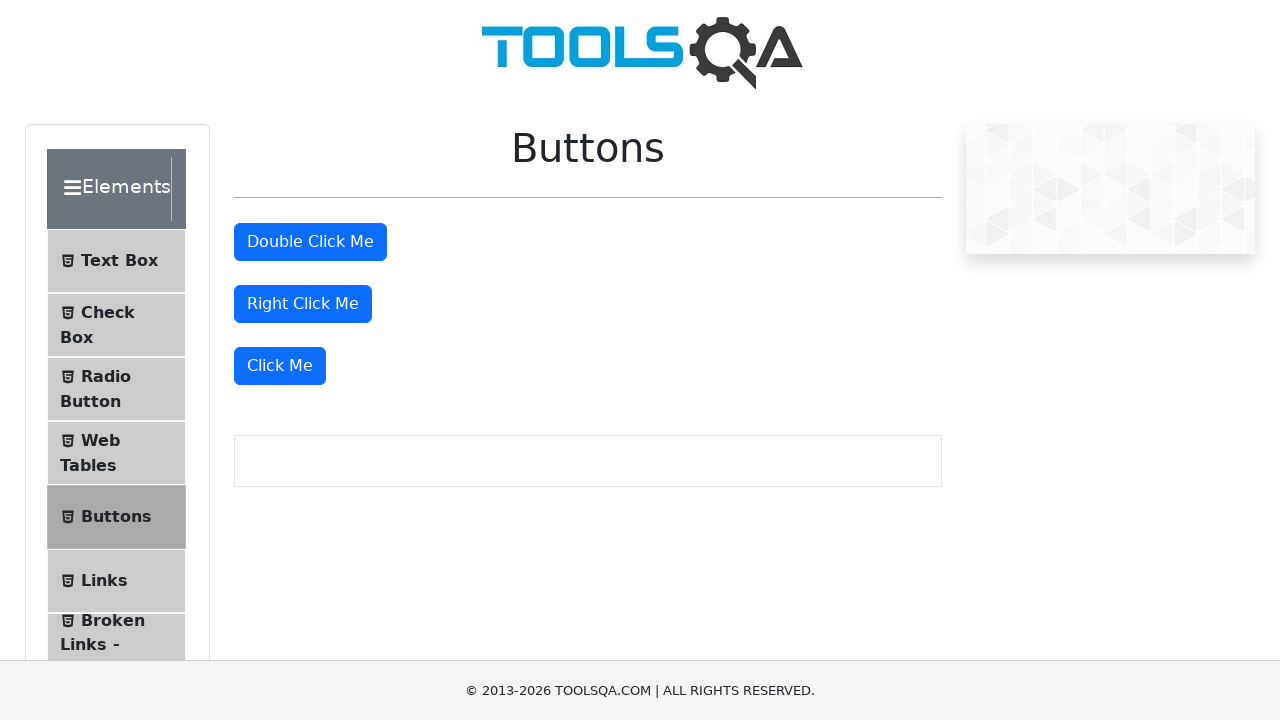

Performed right-click on the right-click button at (303, 304) on #rightClickBtn
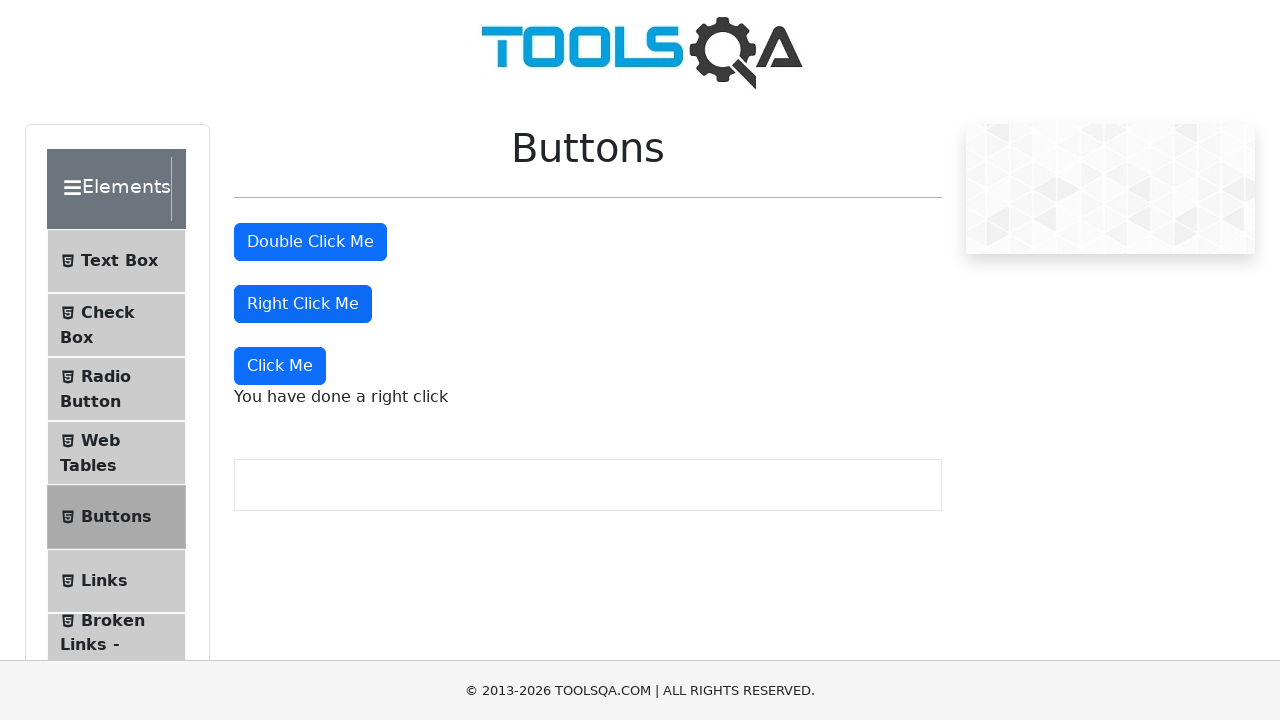

Right-click context menu message appeared
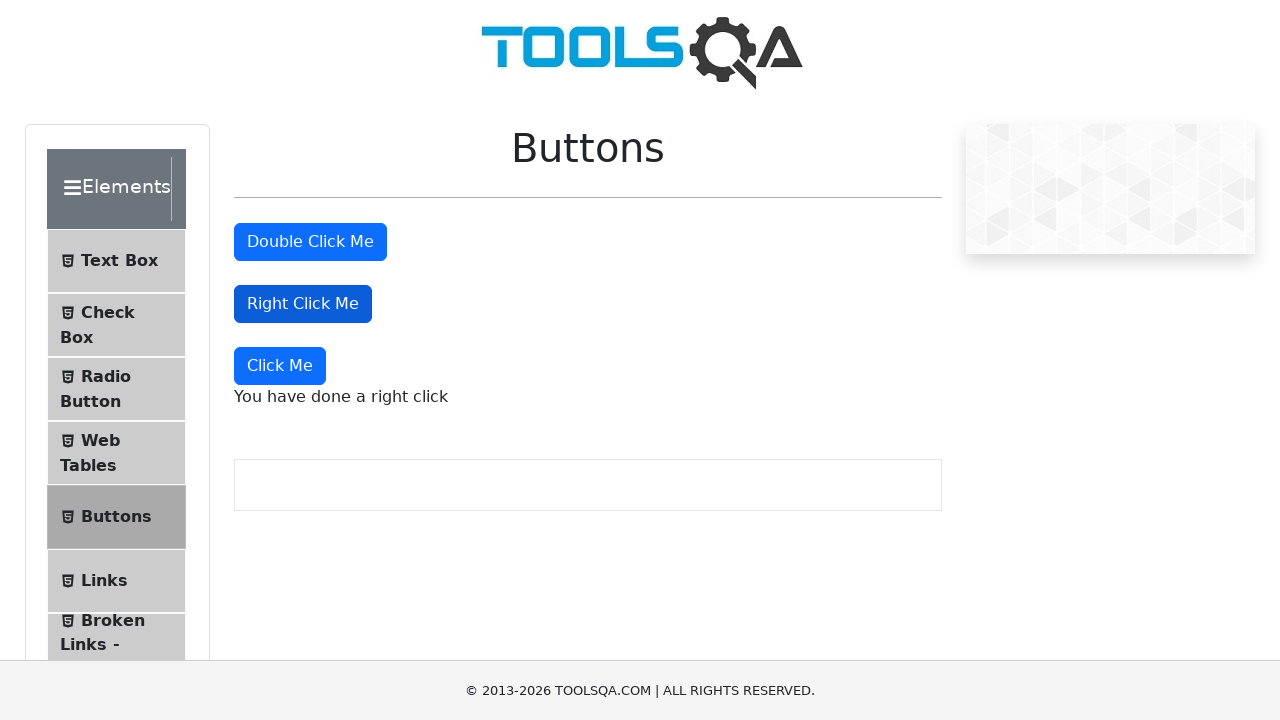

Located the right-click message element
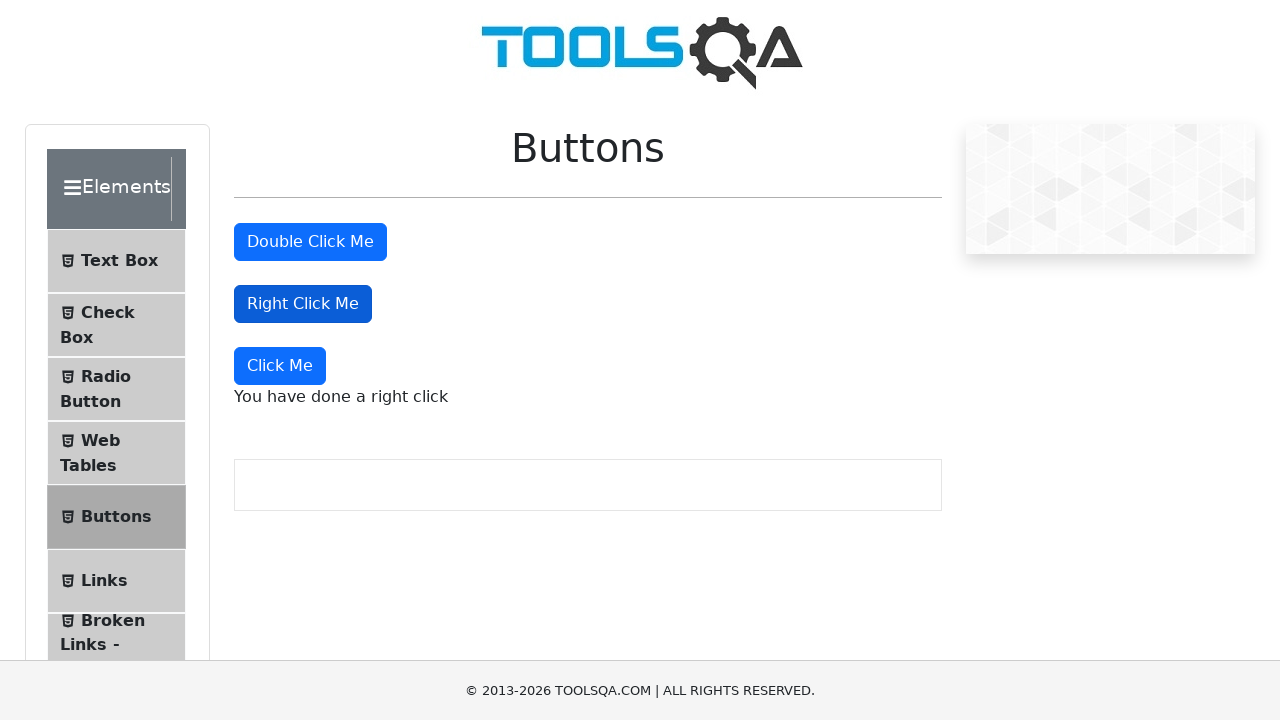

Verified success message 'You have done a right click' is displayed
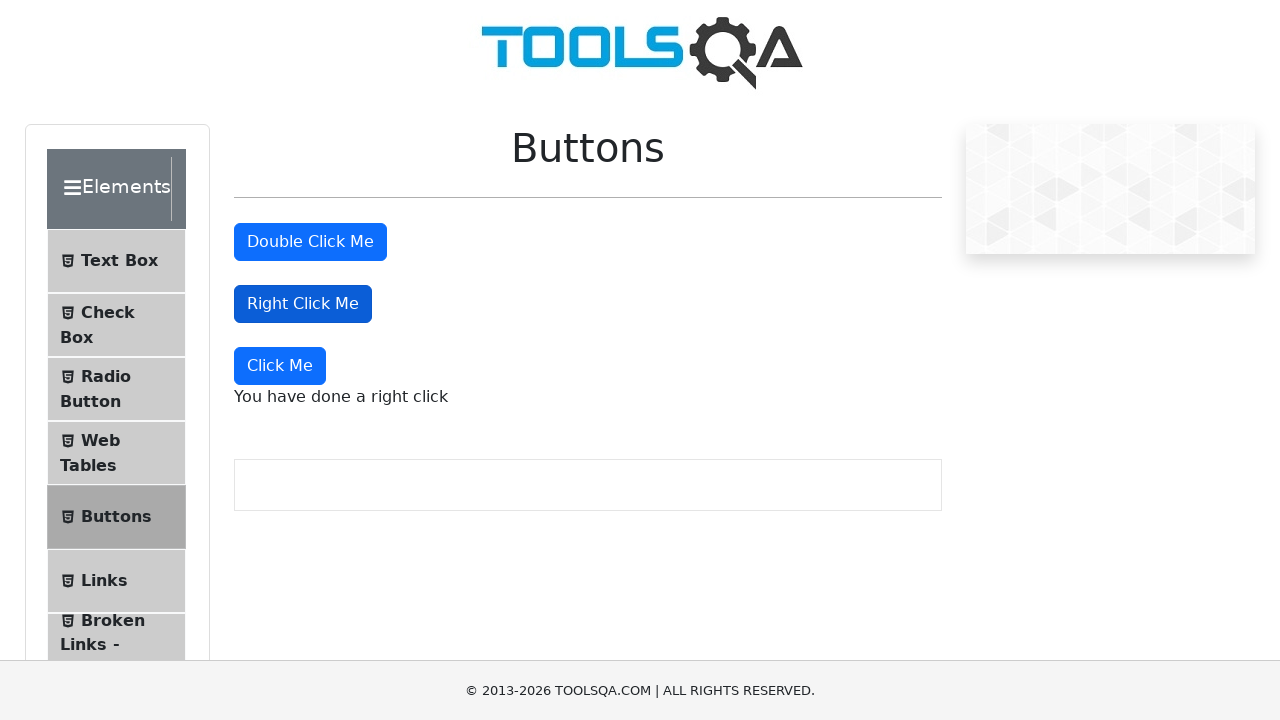

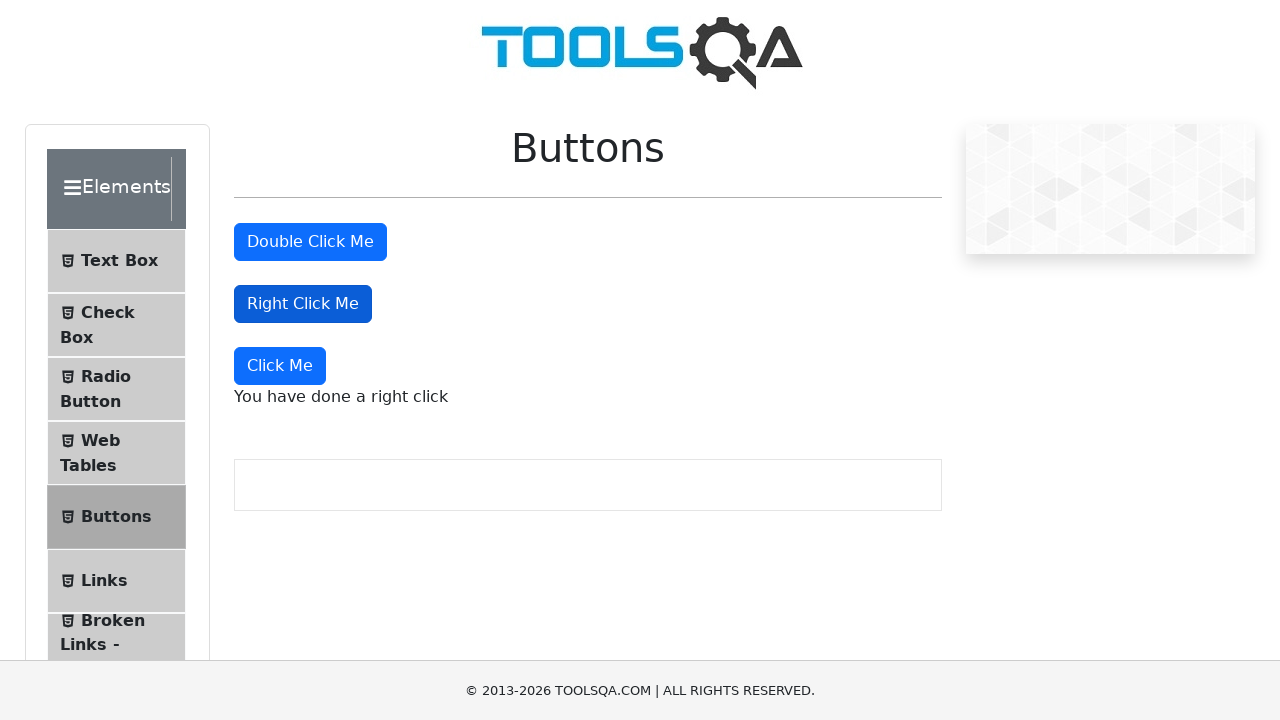